Tests nested iframe navigation by switching through multiple iframe levels to find and click a button element

Starting URL: https://leafground.com/frame.xhtml

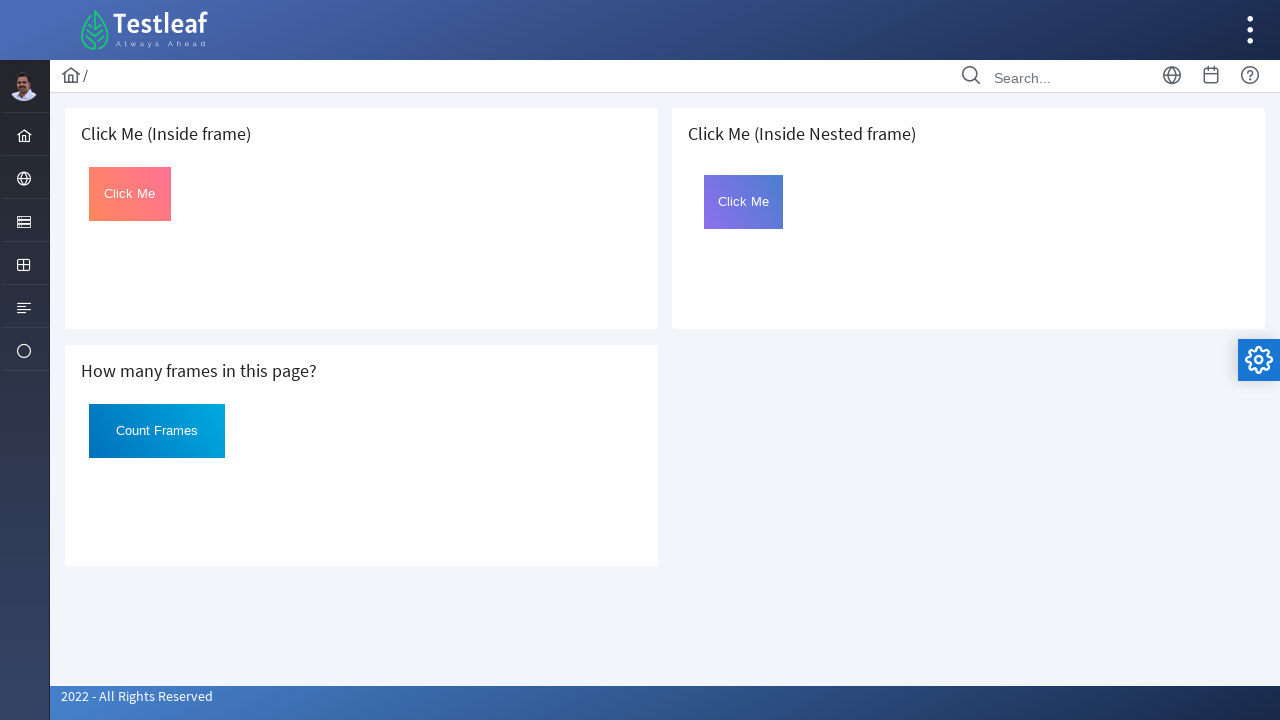

Retrieved all iframe elements from the page
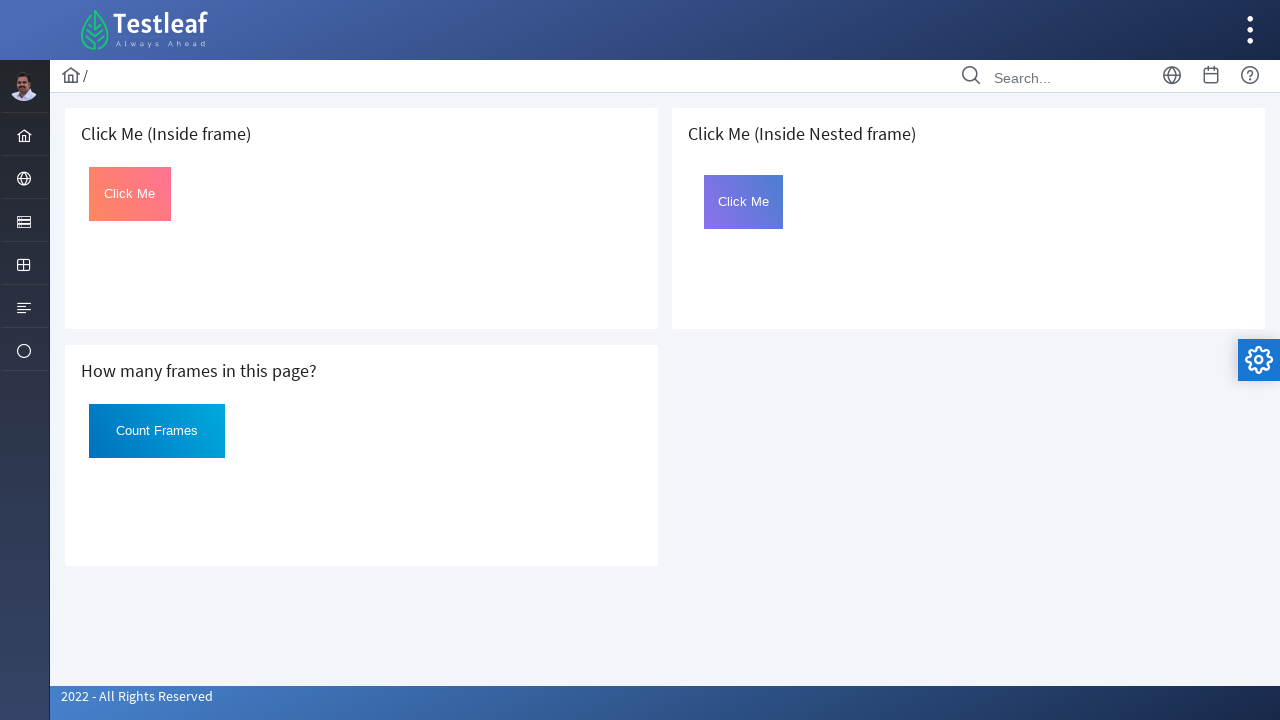

Switched to outer frame at index 0
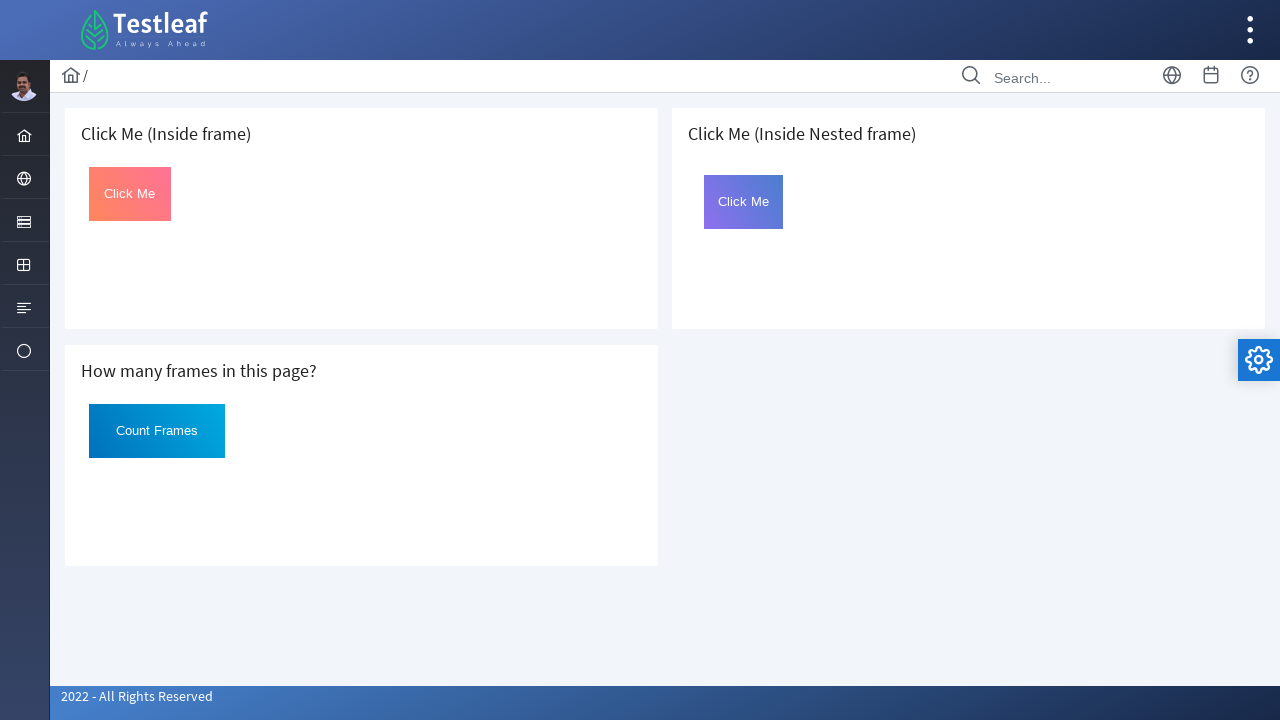

Checked for nested iframes in outer frame 0: found 0 nested frame(s)
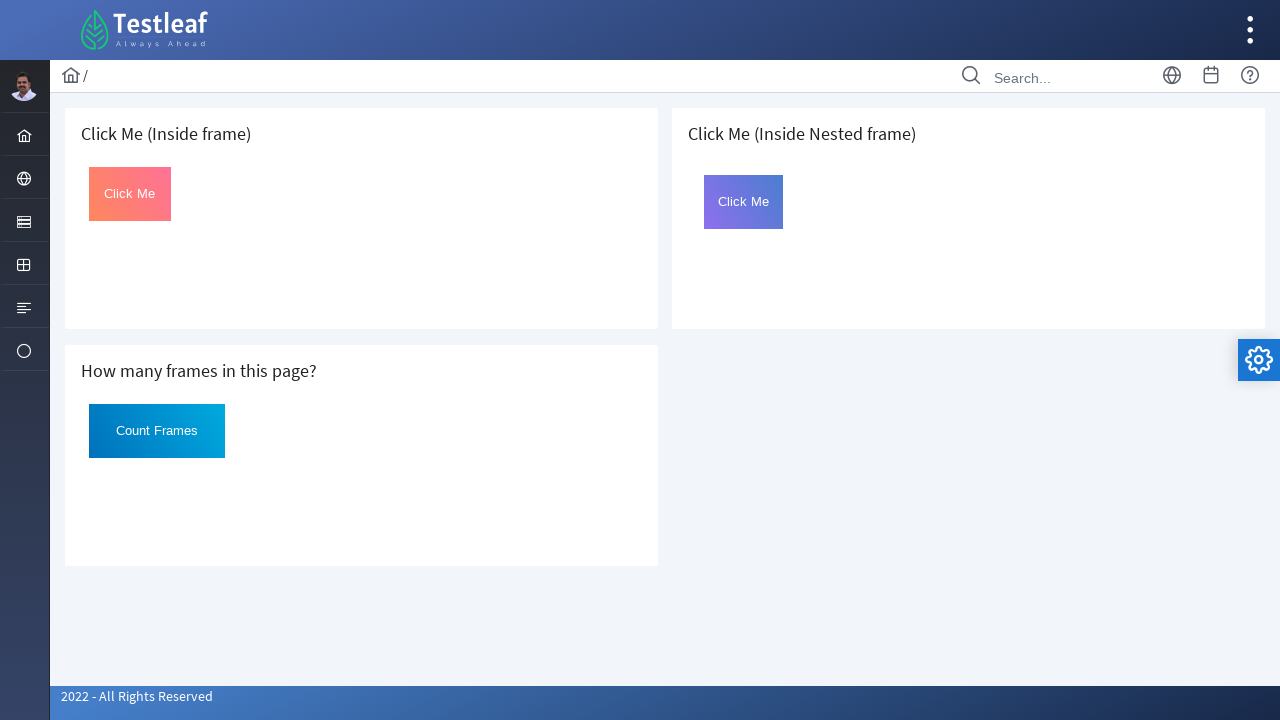

Switched to outer frame at index 1
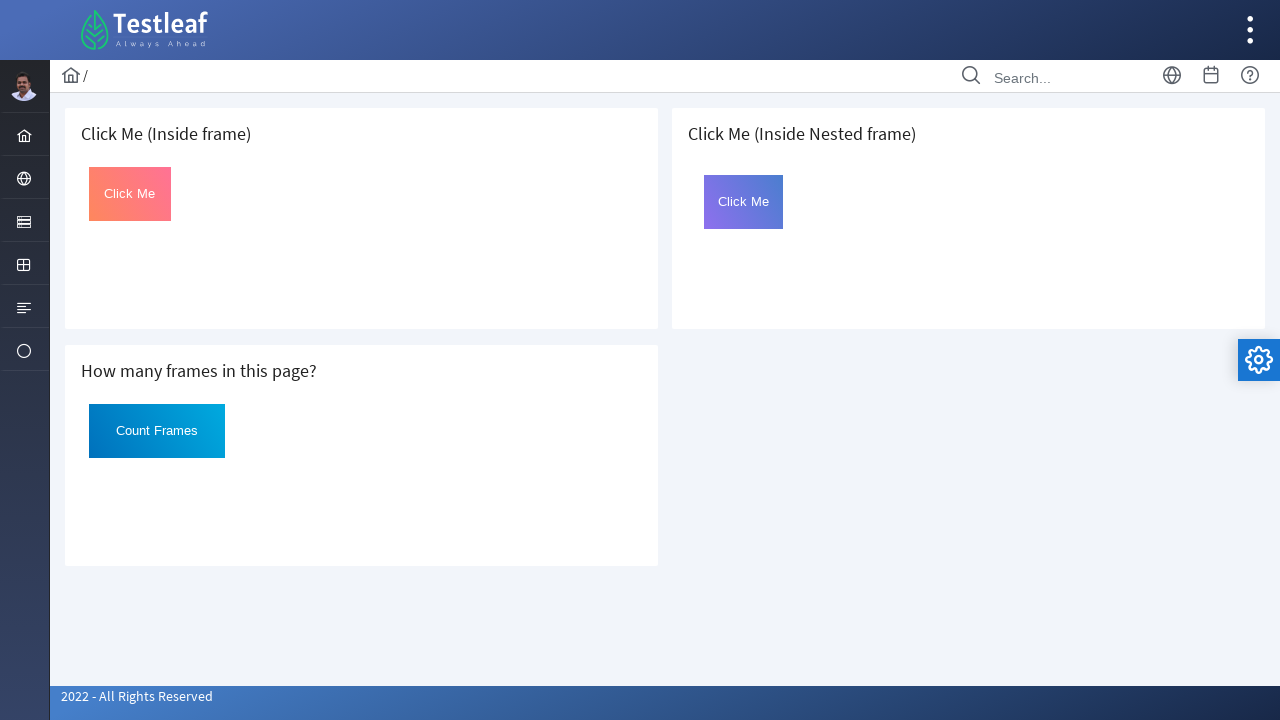

Checked for nested iframes in outer frame 1: found 0 nested frame(s)
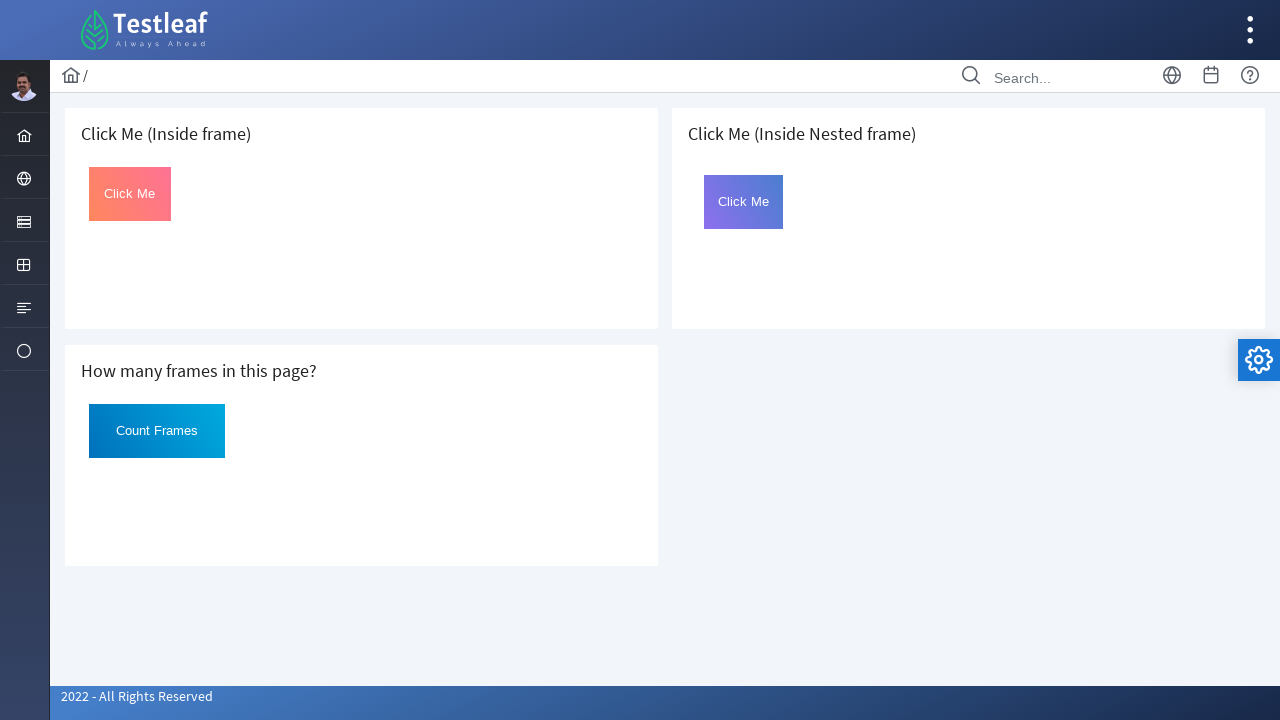

Switched to outer frame at index 2
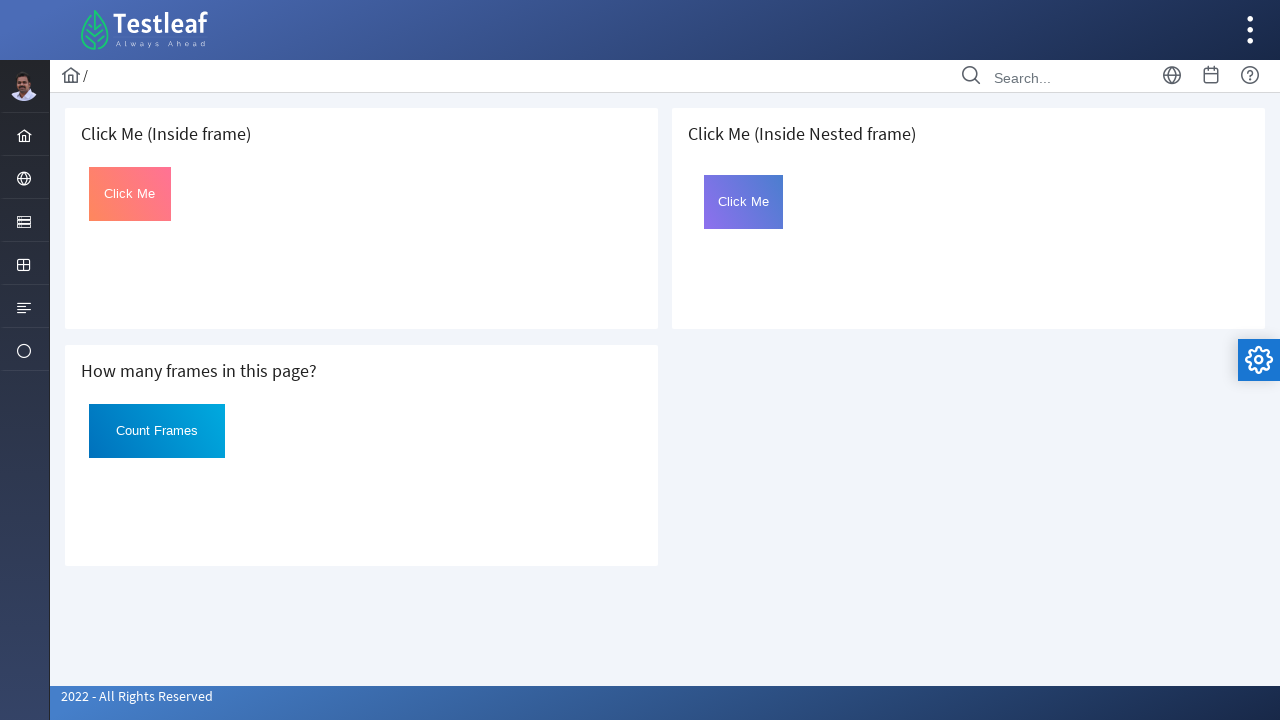

Checked for nested iframes in outer frame 2: found 1 nested frame(s)
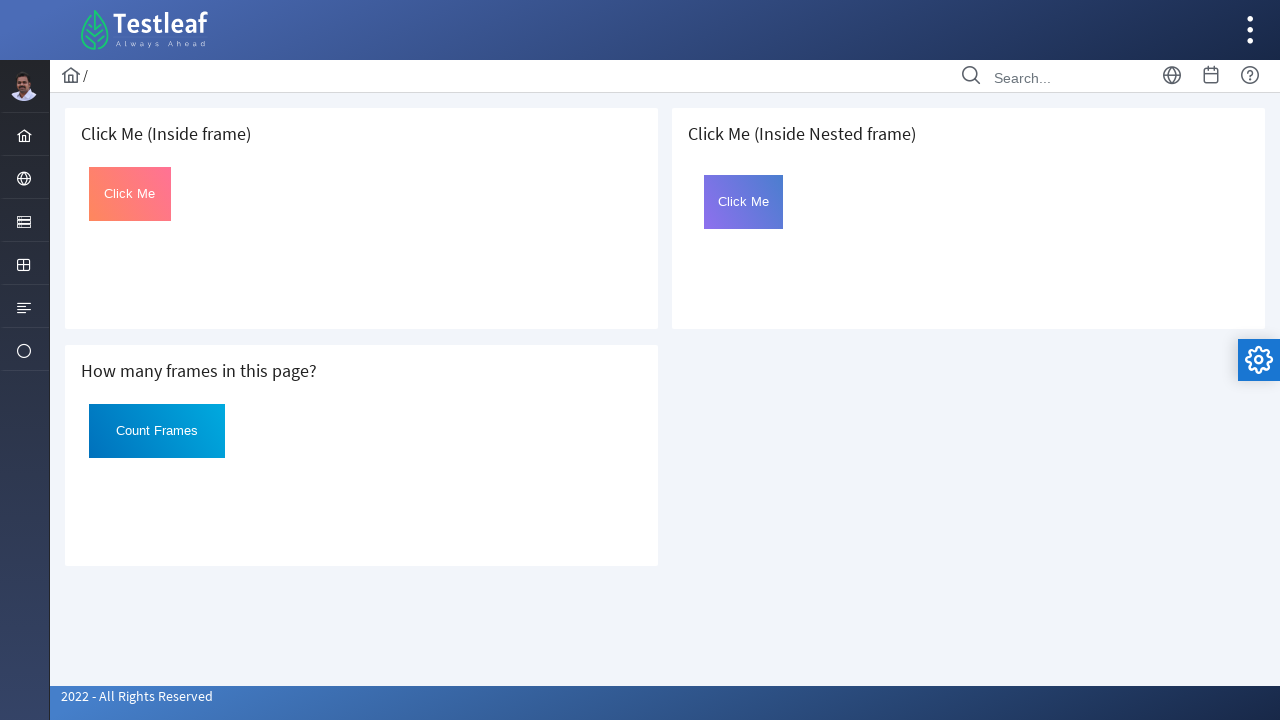

Located nested frame with name 'frame2'
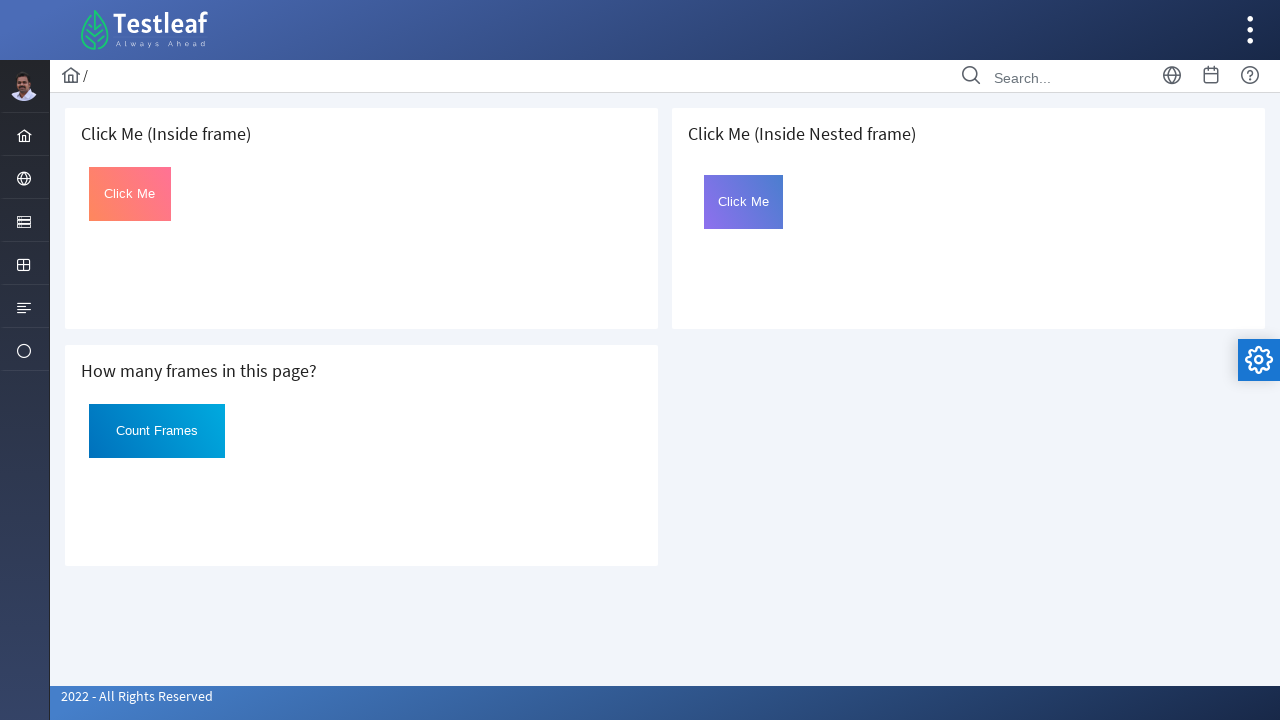

Located button element with id 'Click' and purple style in nested frame
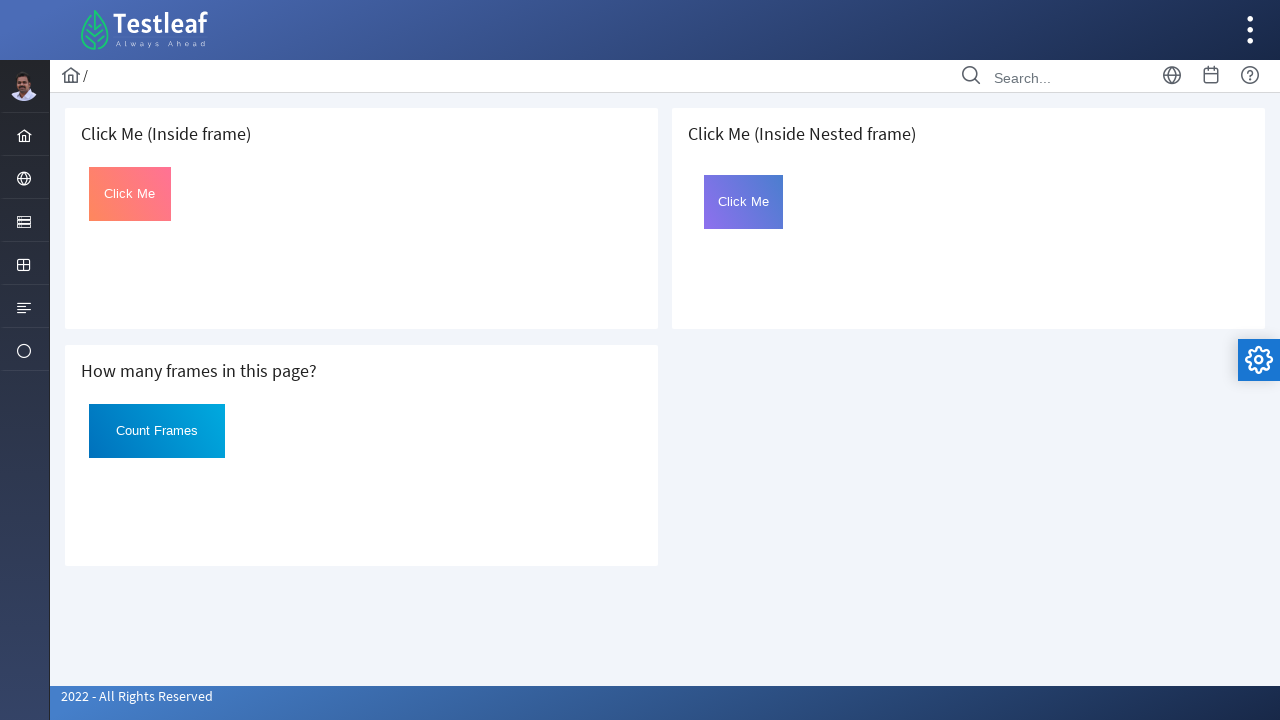

Clicked the target button element at (744, 202) on iframe >> nth=2 >> internal:control=enter-frame >> iframe[name='frame2'] >> inte
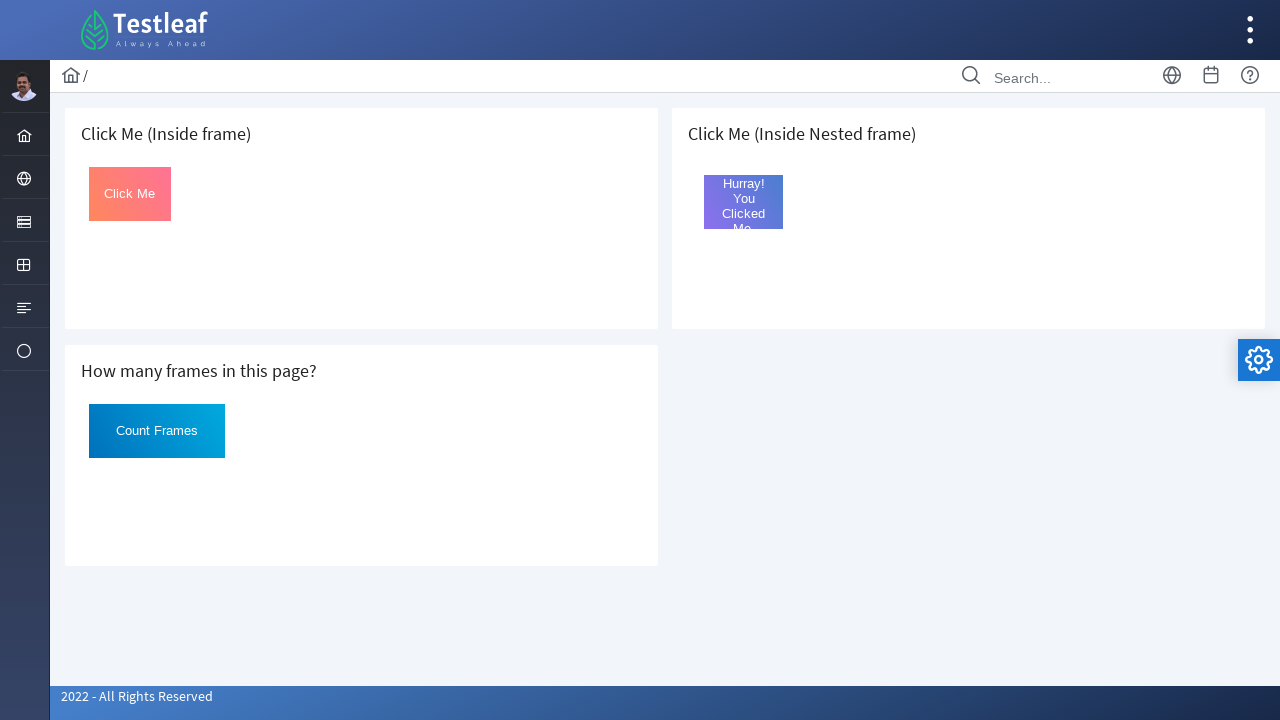

Waited 2 seconds to observe the result after button click
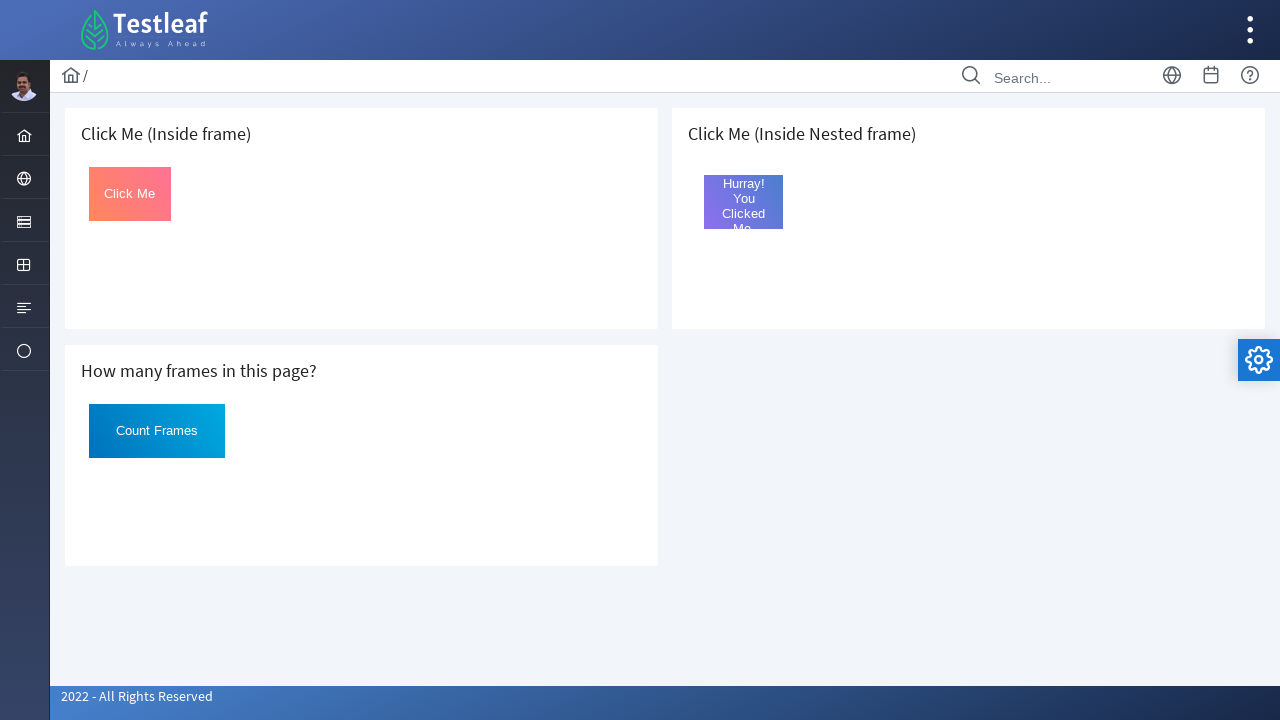

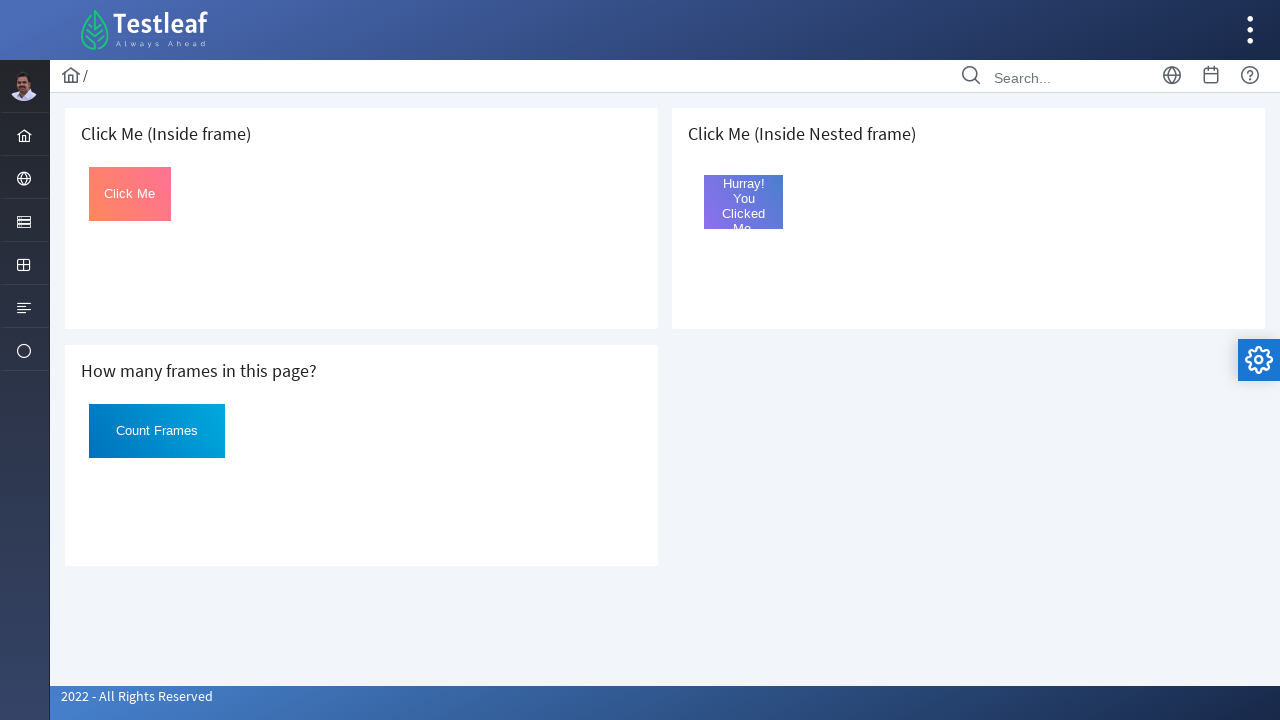